Tests download functionality by clicking on a download link inside an iframe on W3Schools tryit editor

Starting URL: https://www.w3schools.com/tags/tryit.asp?filename=tryhtml5_a_download

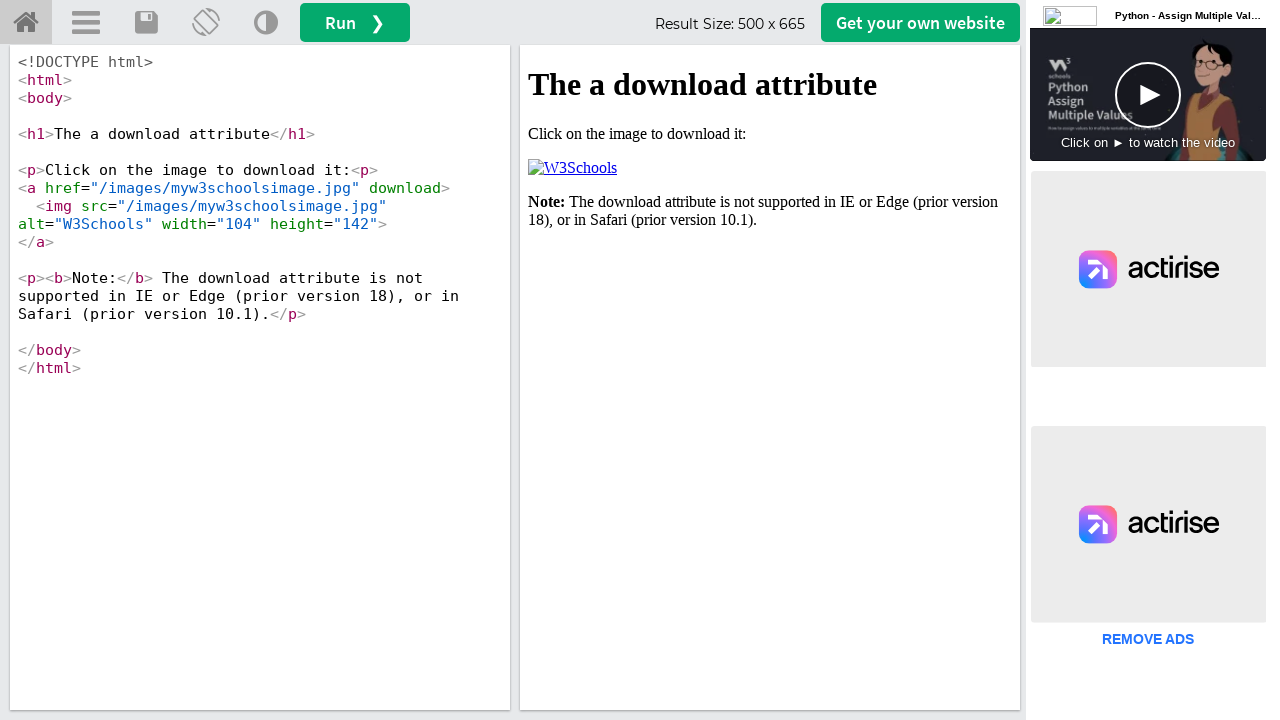

Located iframe#iframeResult containing the download example
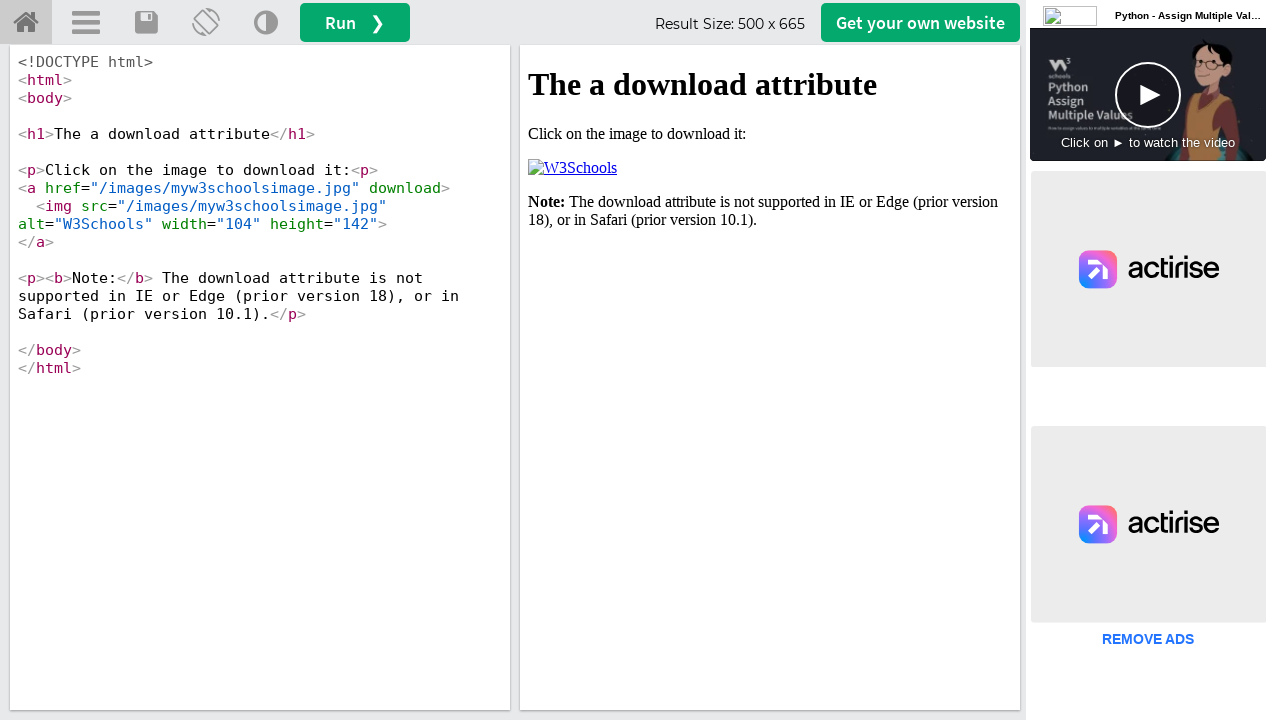

Clicked download link/image in iframe at (572, 168) on iframe#iframeResult >> internal:control=enter-frame >> xpath=/html/body/p[2]/a/i
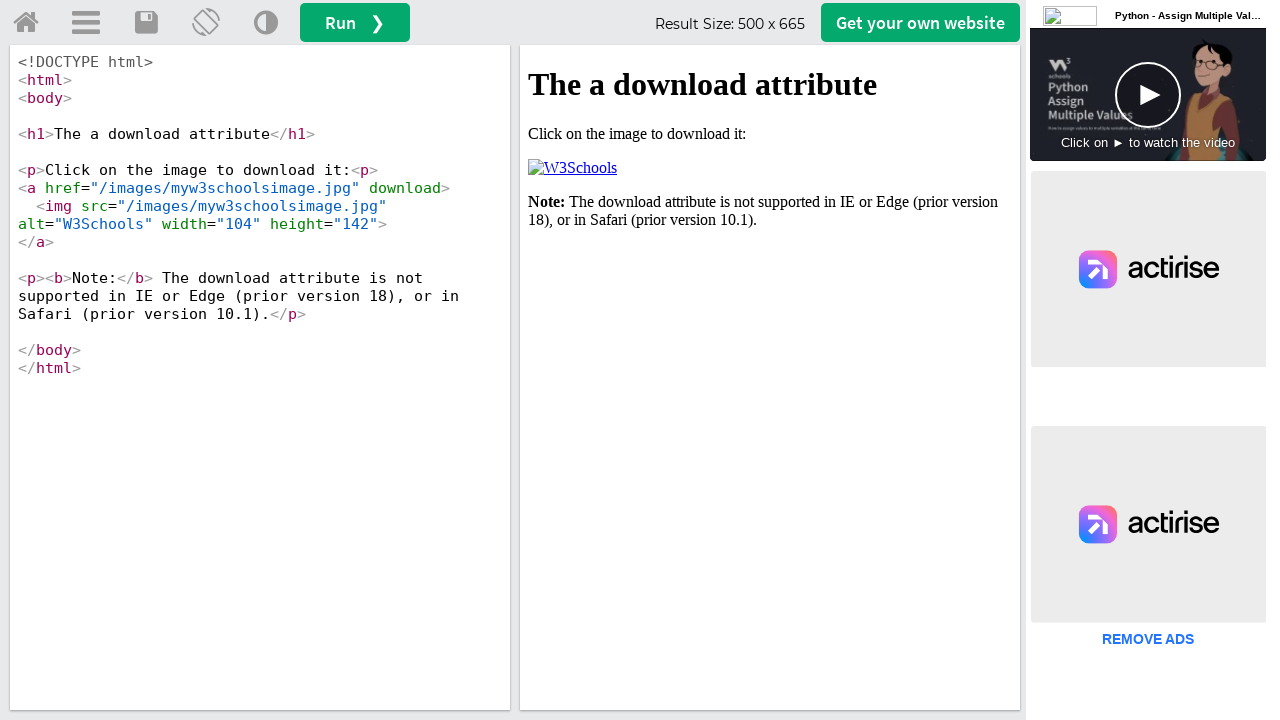

Waited 2 seconds for download to start
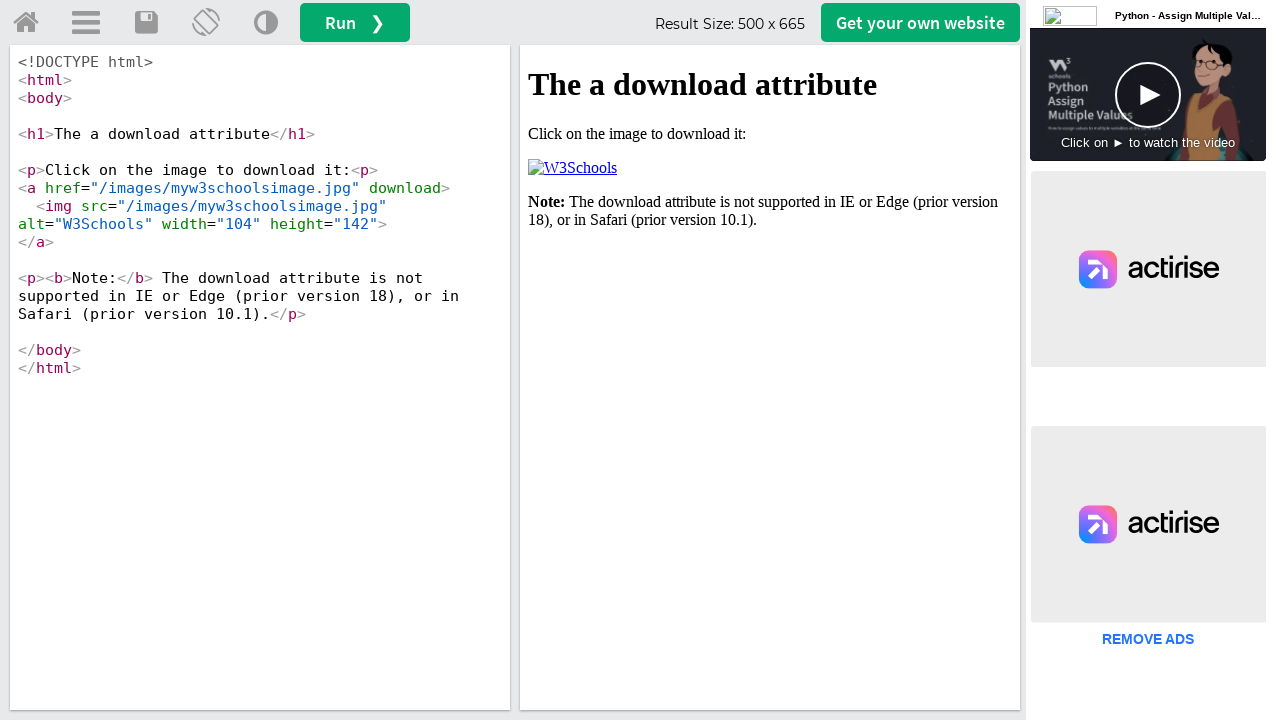

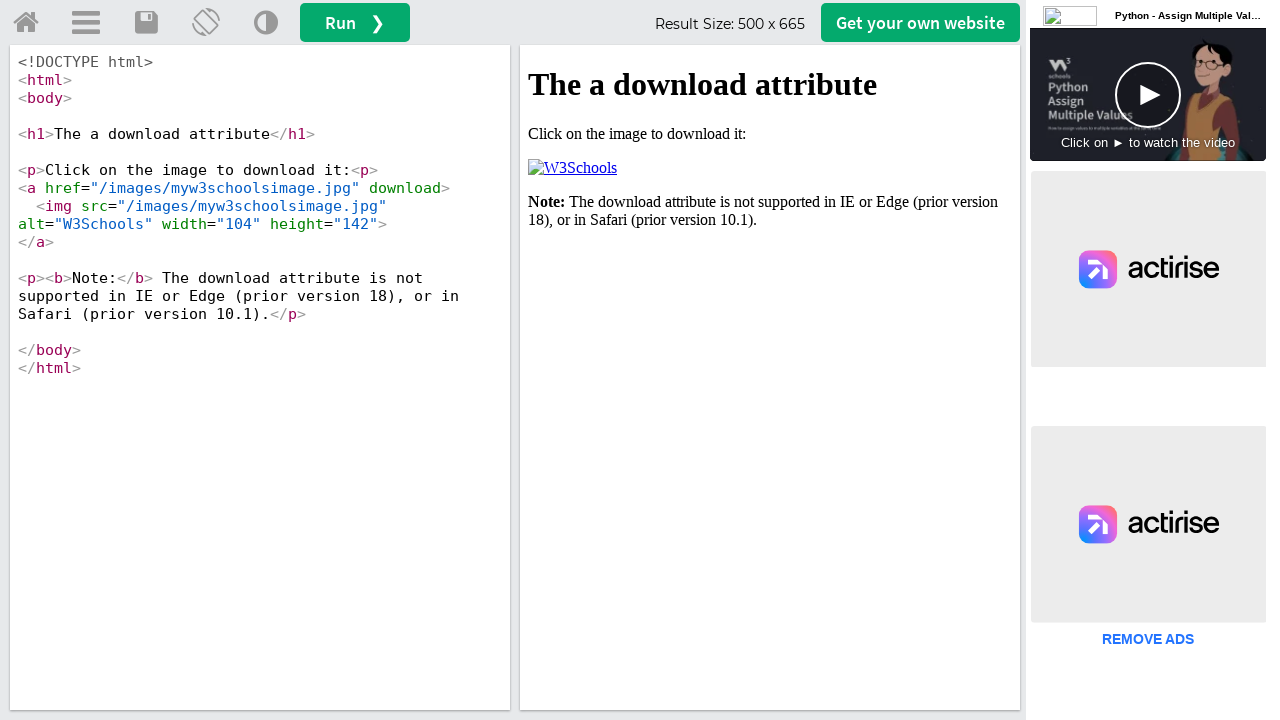